Navigates to the login page and verifies the Elemental Selenium link has the correct href attribute

Starting URL: https://the-internet.herokuapp.com/

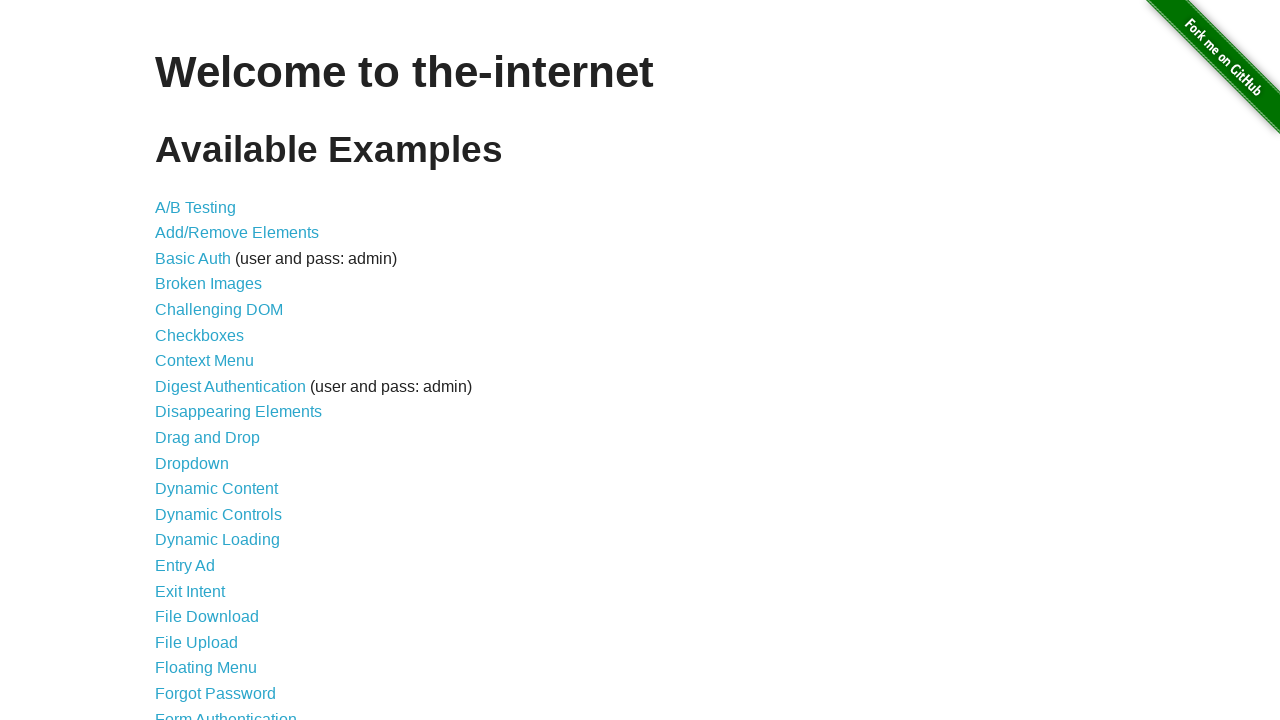

Navigated to the-internet.herokuapp.com
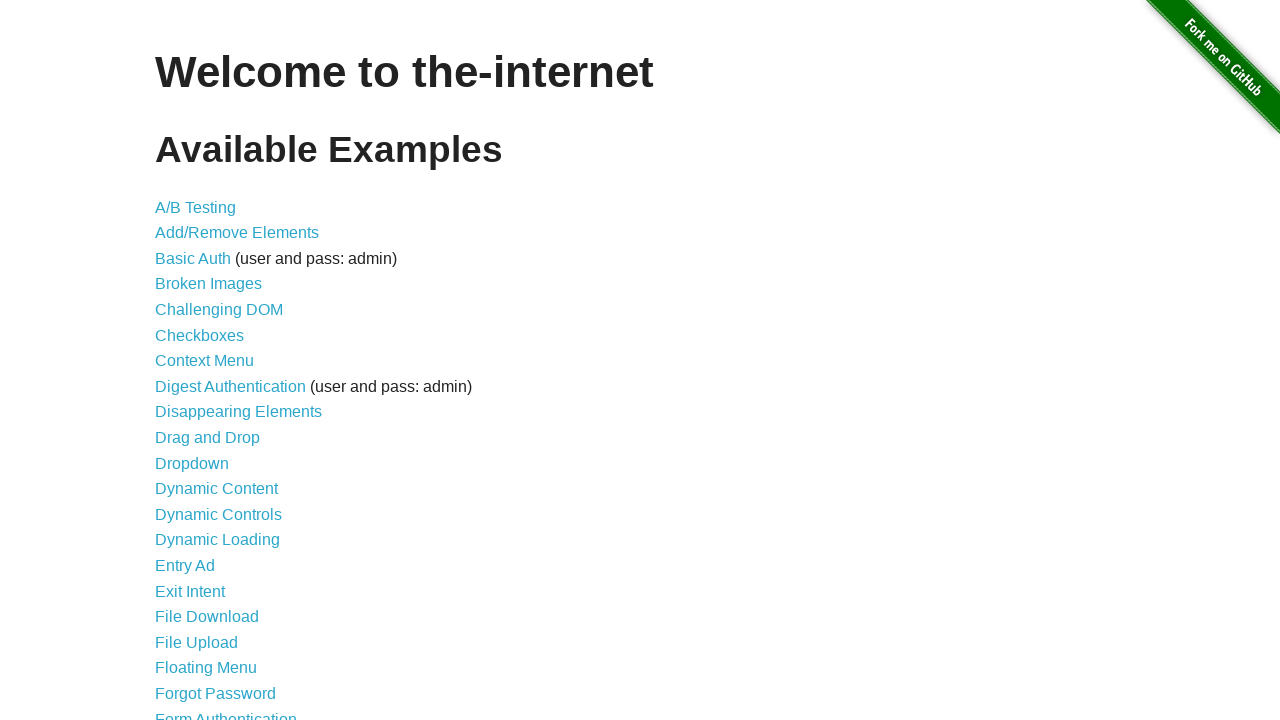

Clicked on the login link at (226, 712) on xpath=/html/body/div[2]/div/ul/li[21]/a
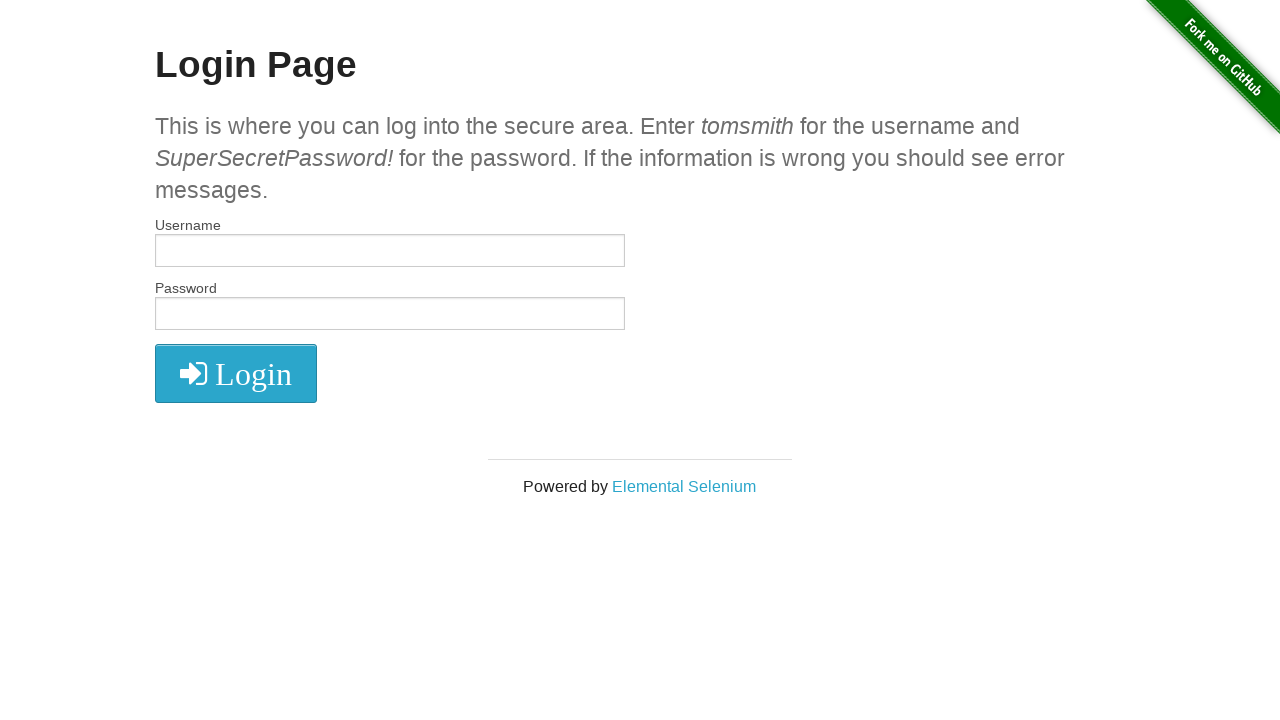

Verified Elemental Selenium link has correct href attribute 'http://elementalselenium.com/'
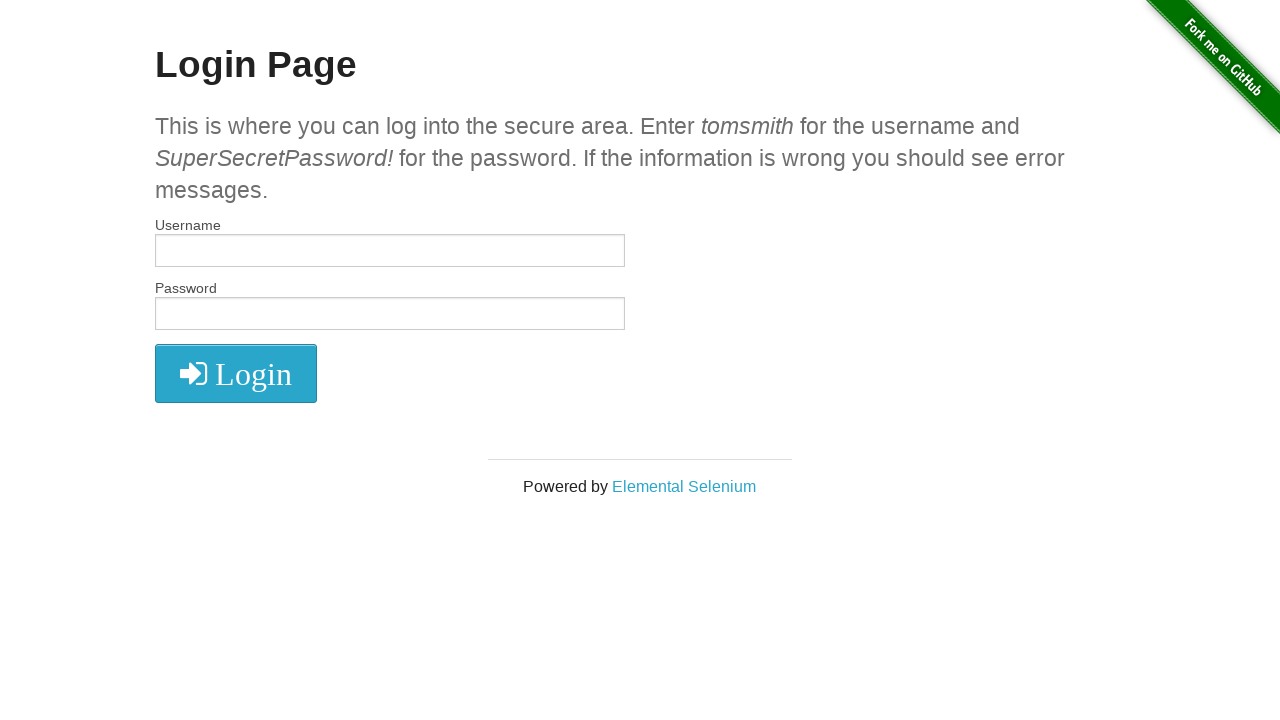

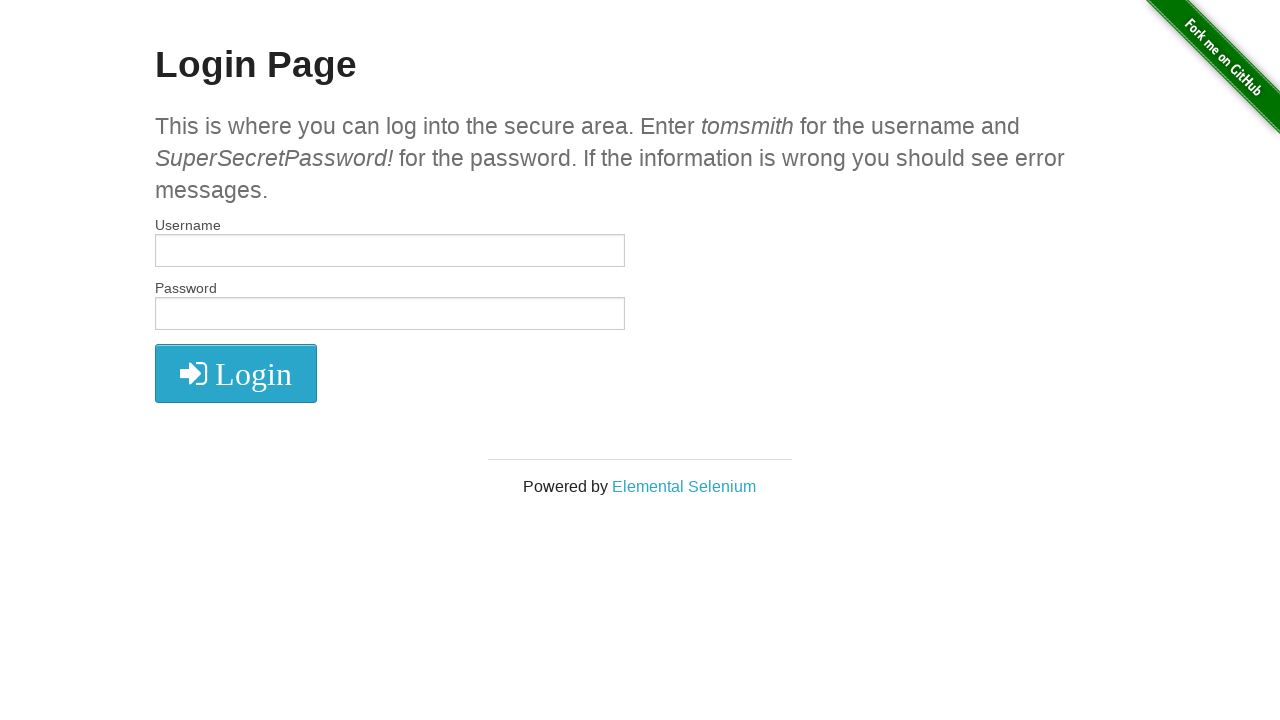